Tests various form interactions including filling text fields, clicking checkboxes and radio buttons, selecting options from dropdown menus, and moving items between list boxes on a test form page.

Starting URL: http://only-testing-blog.blogspot.in/2013/09/test.html

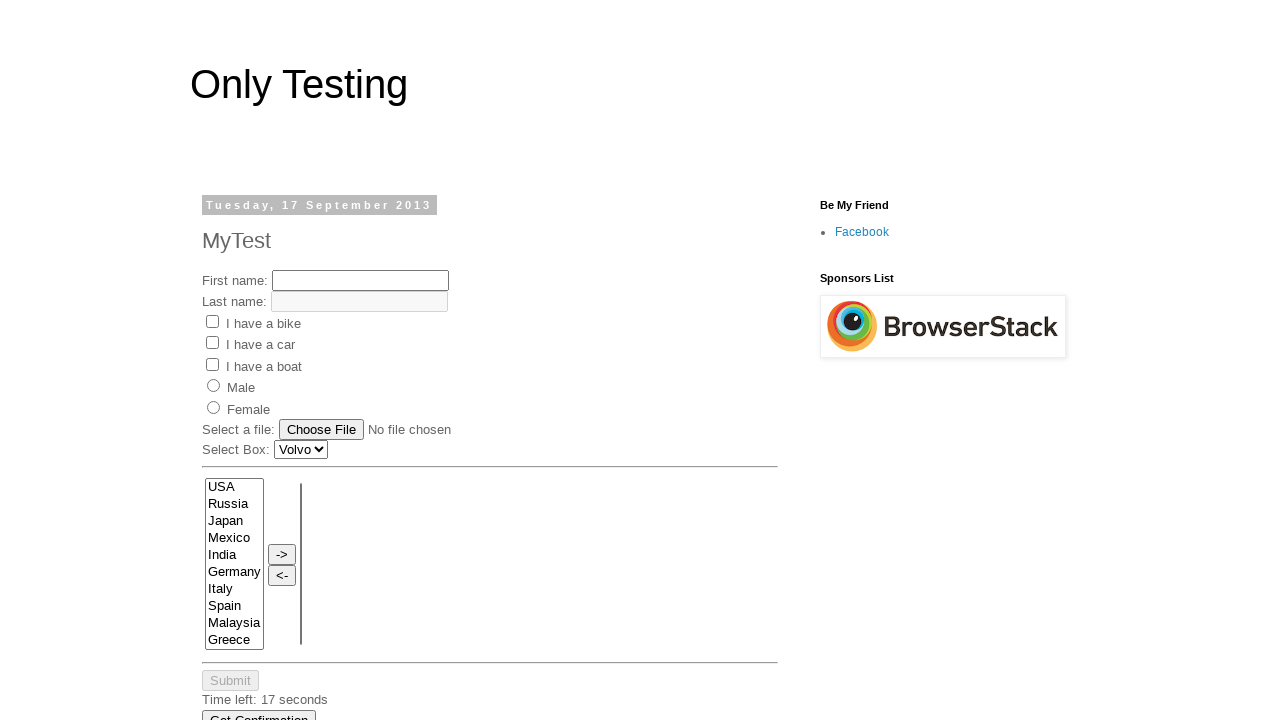

Filled first name field with 'Daniel' on #fname
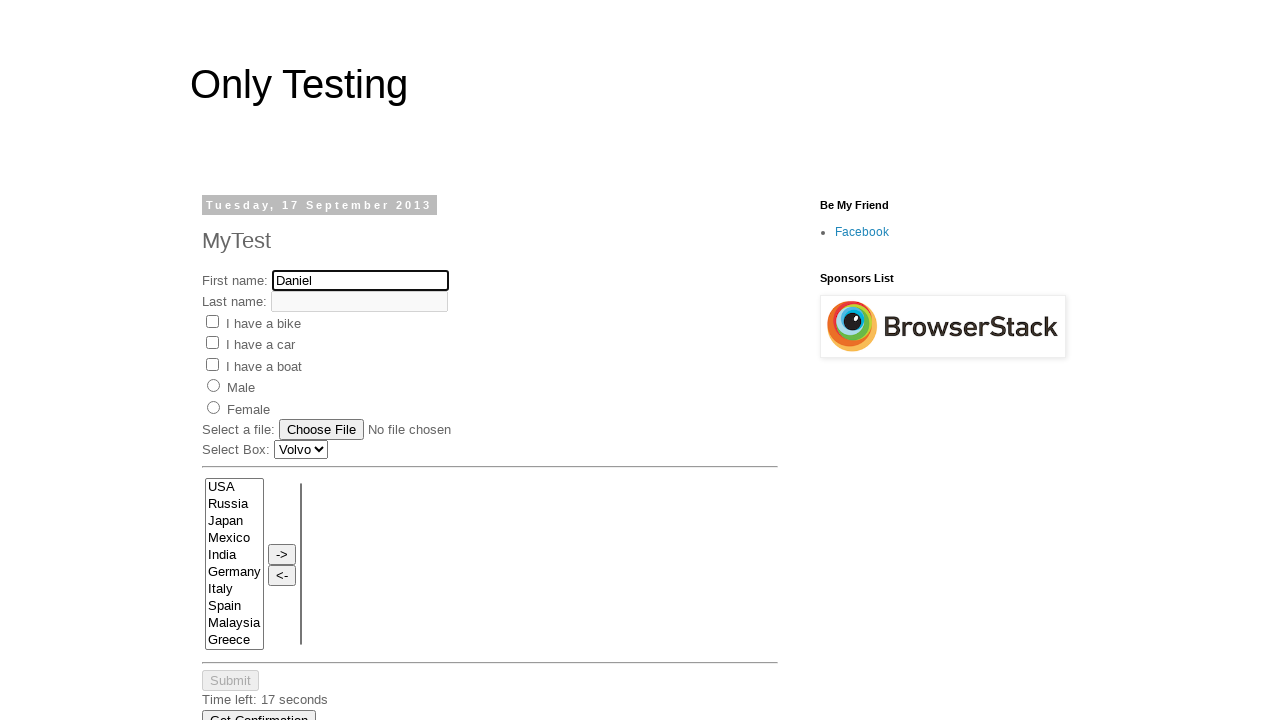

Clicked Bike checkbox to select it at (212, 321) on input[value='Bike']
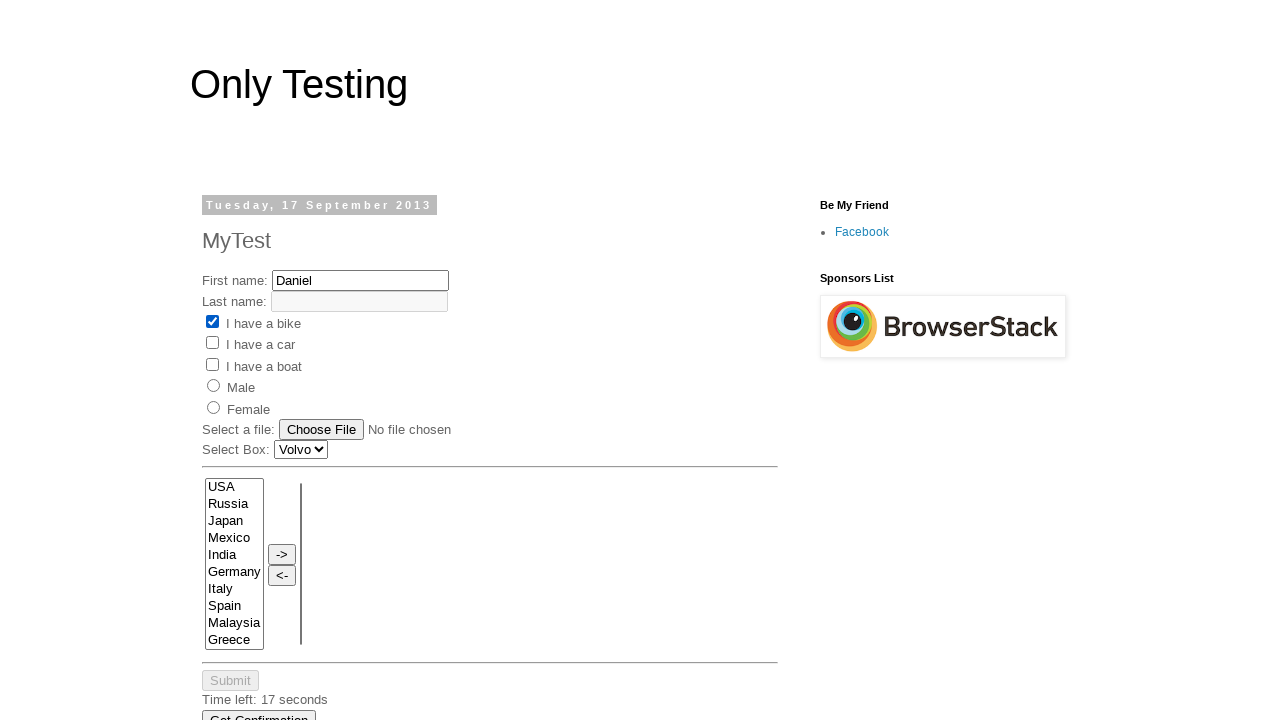

Selected male radio button at (214, 386) on input[value='male']
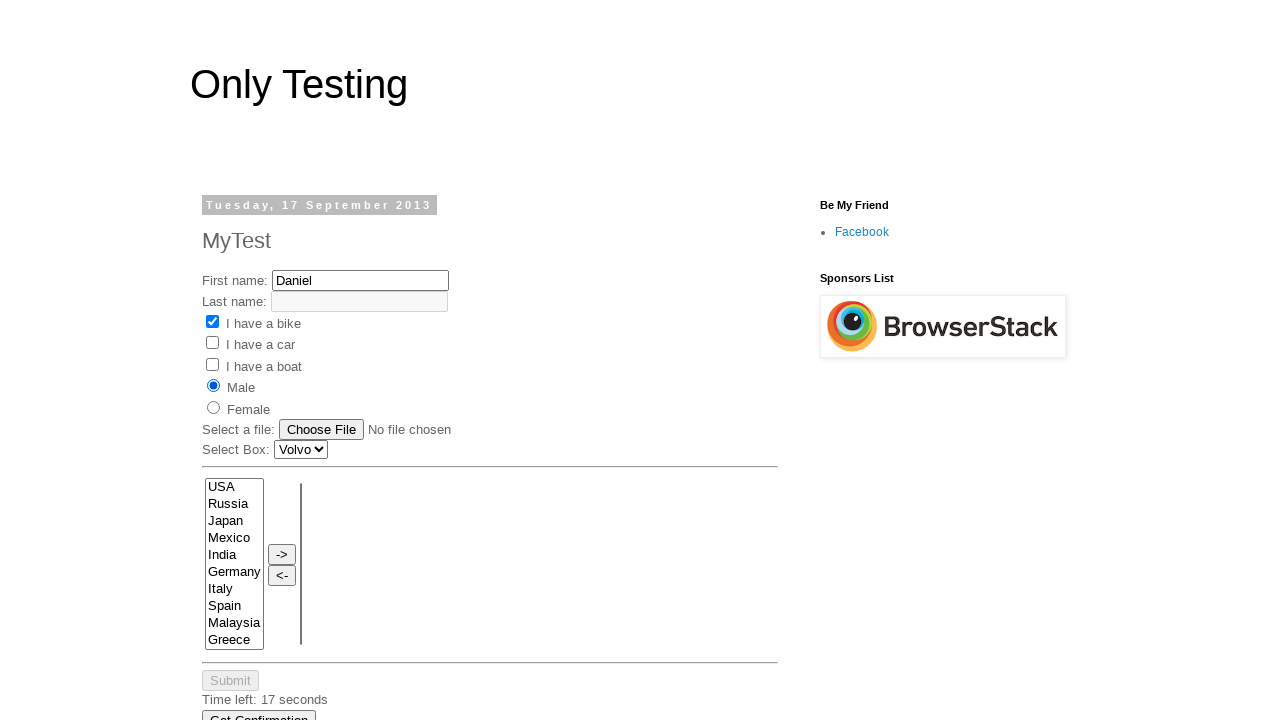

Selected 'Audi' from dropdown menu by visible text on //select
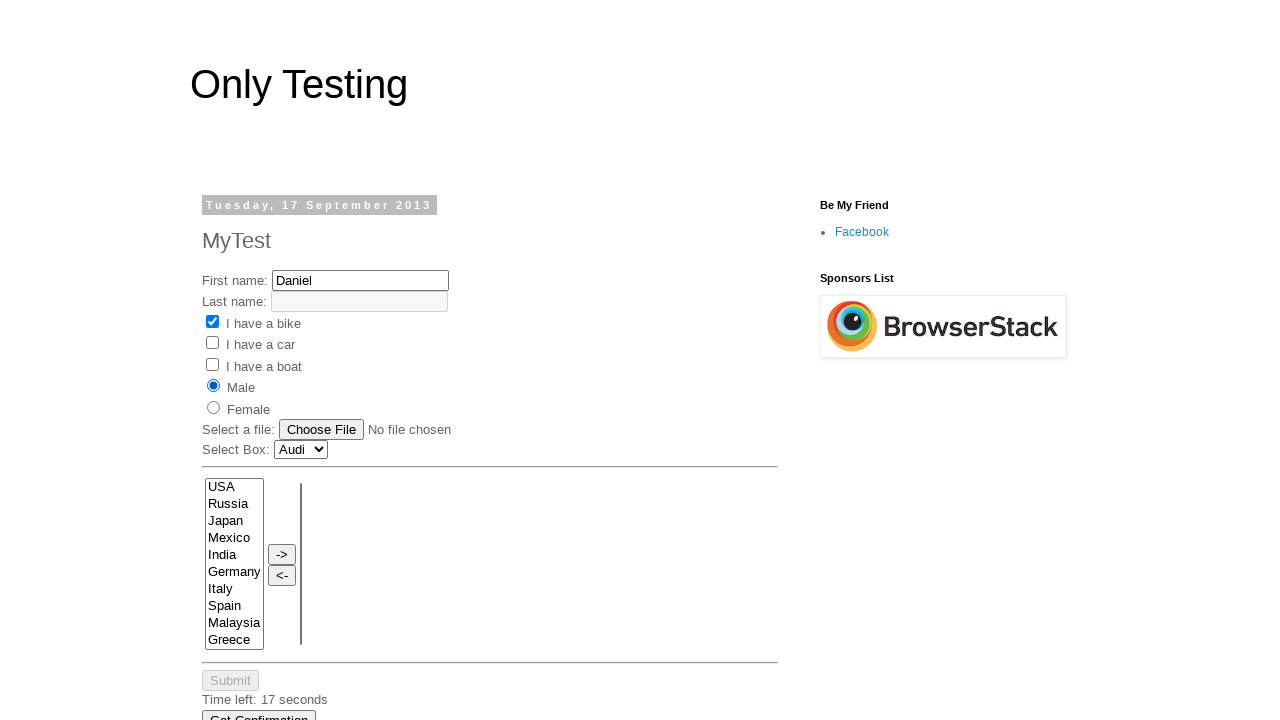

Waited 1500ms after selecting Audi
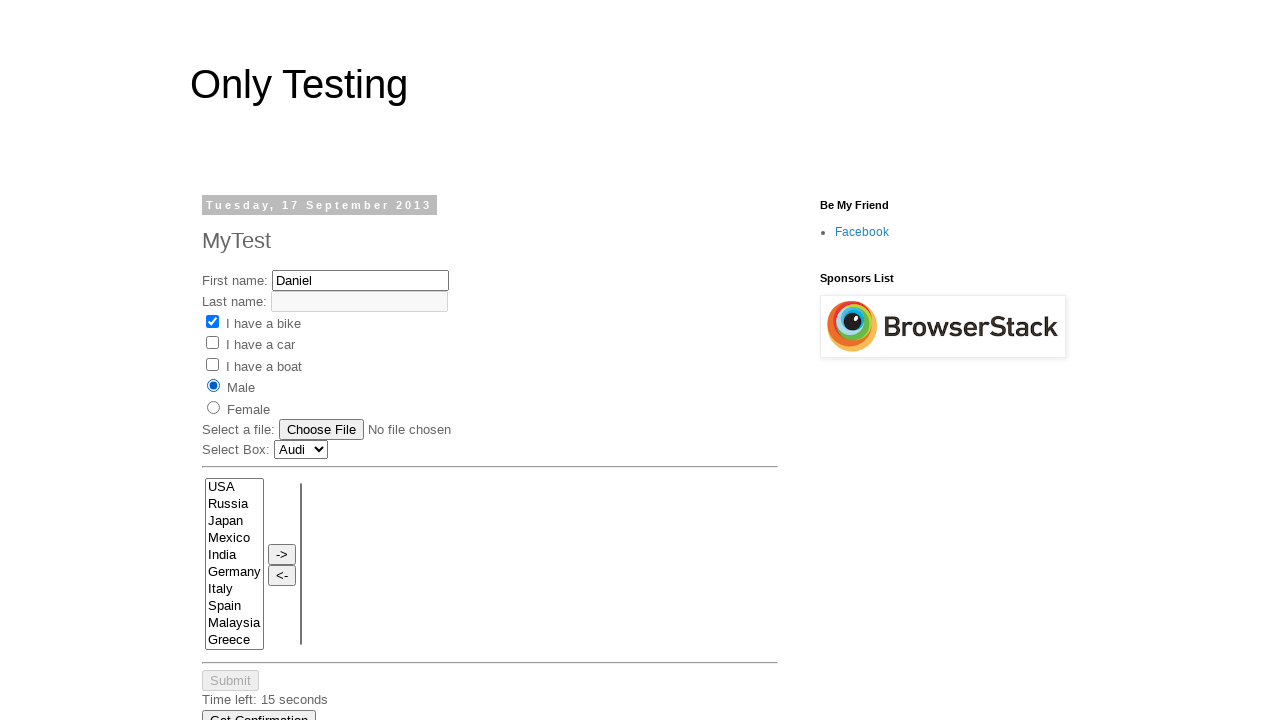

Selected 'UK' from dropdown menu by value on //select
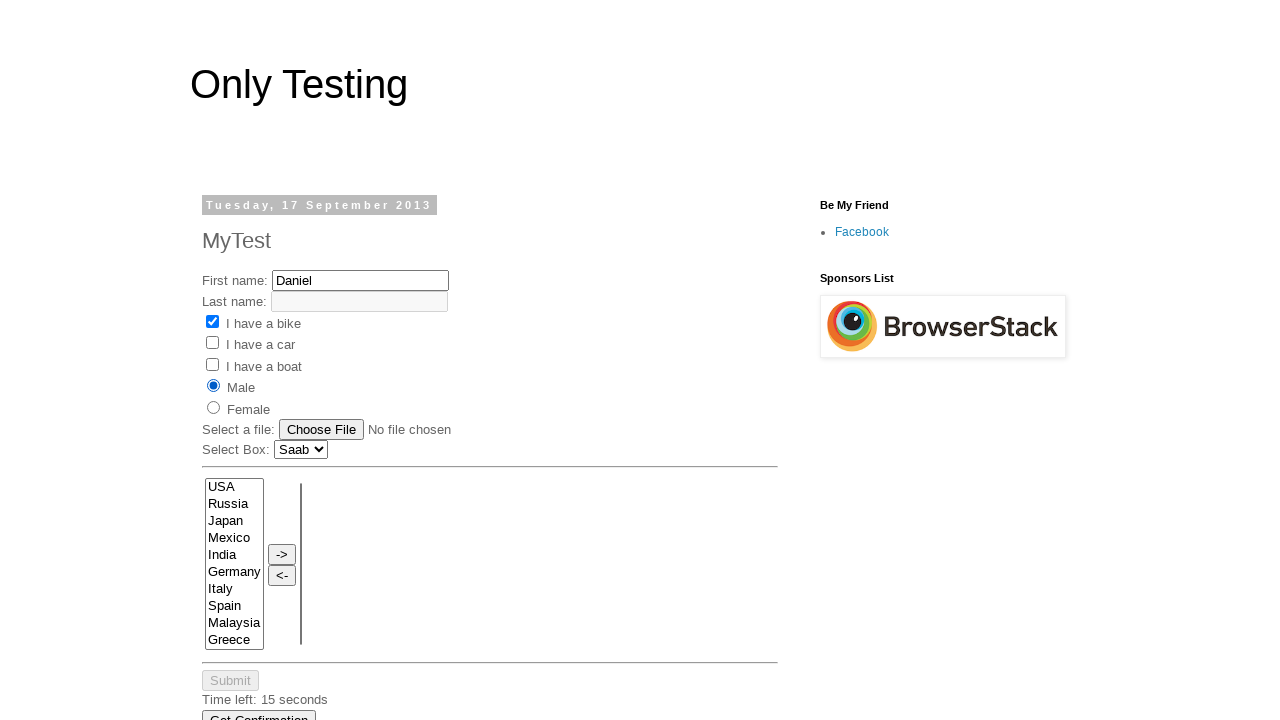

Waited 1500ms after selecting UK
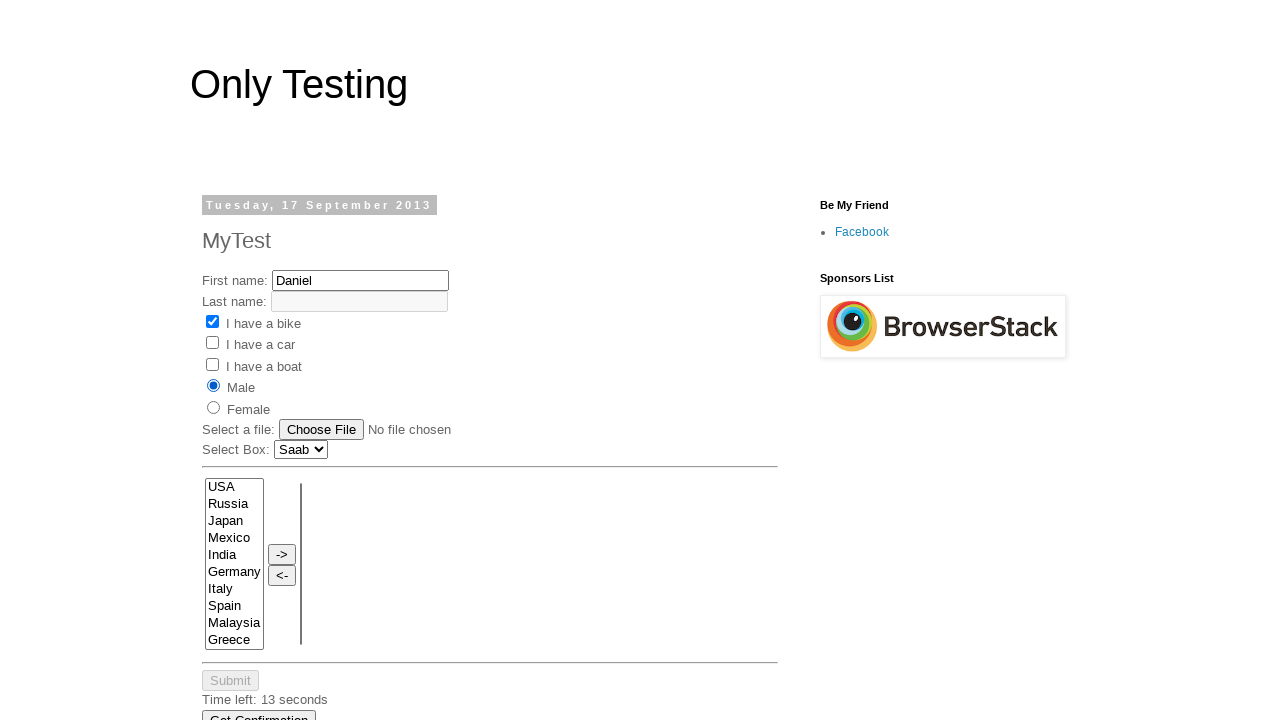

Selected option at index 2 (3rd option) from dropdown menu on //select
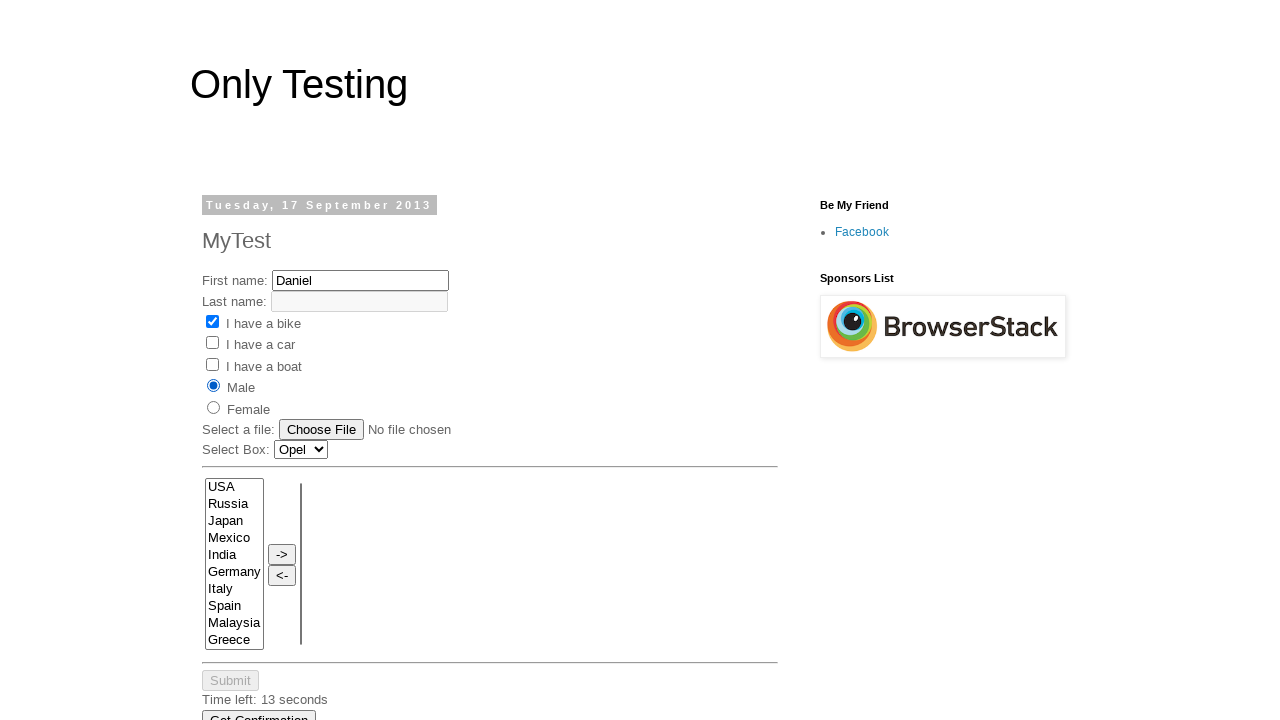

Selected first item from 'From' listbox on select[name='FromLB']
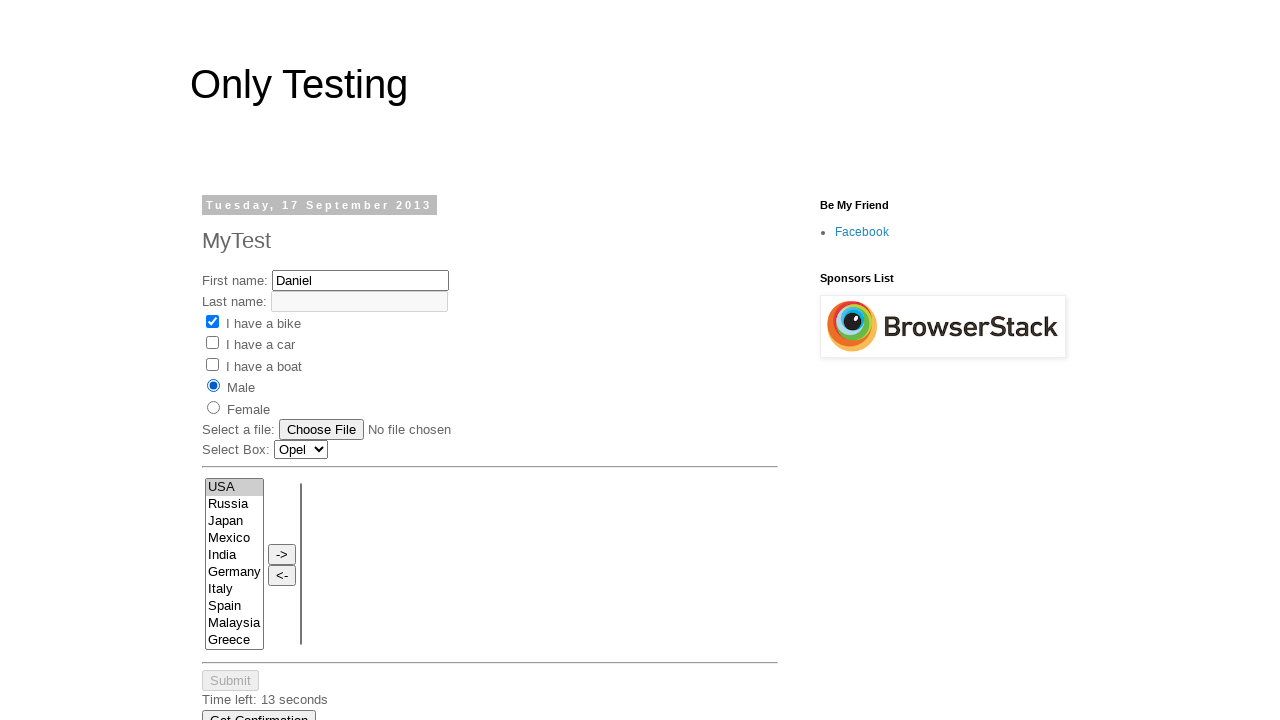

Clicked move right button to transfer item between listboxes at (282, 555) on input[value='->']
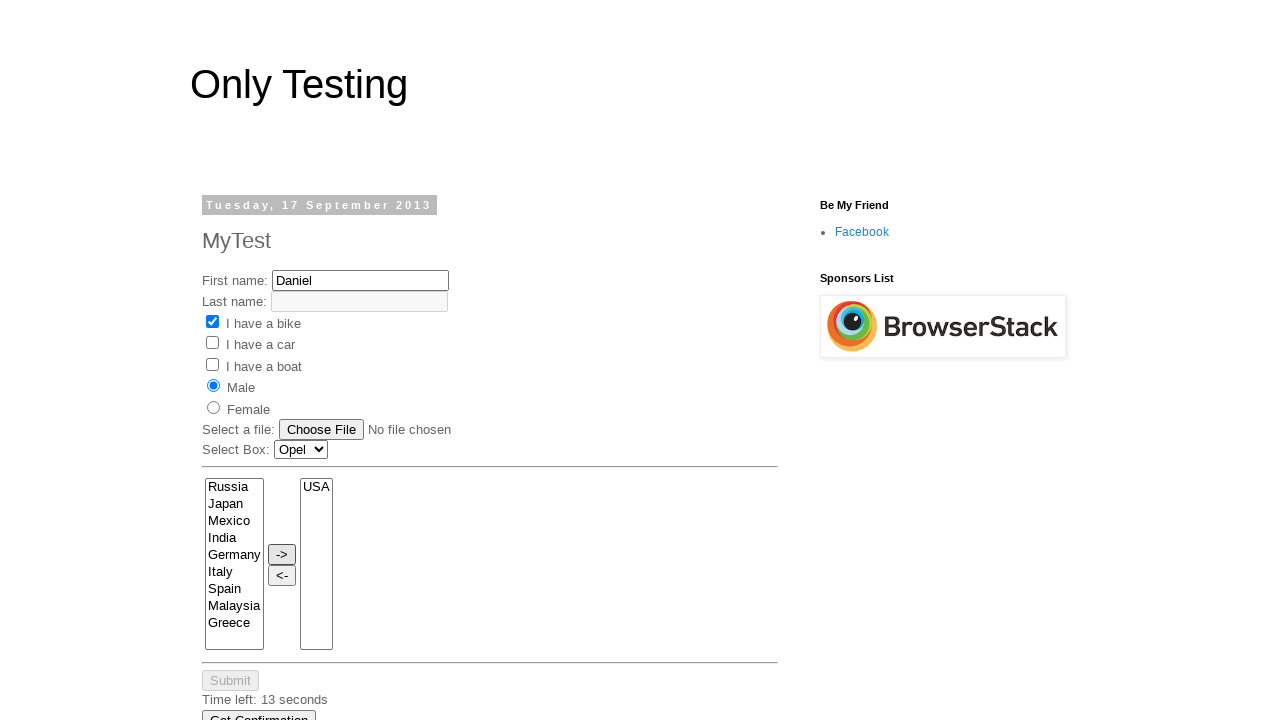

Item successfully appeared in 'To' listbox
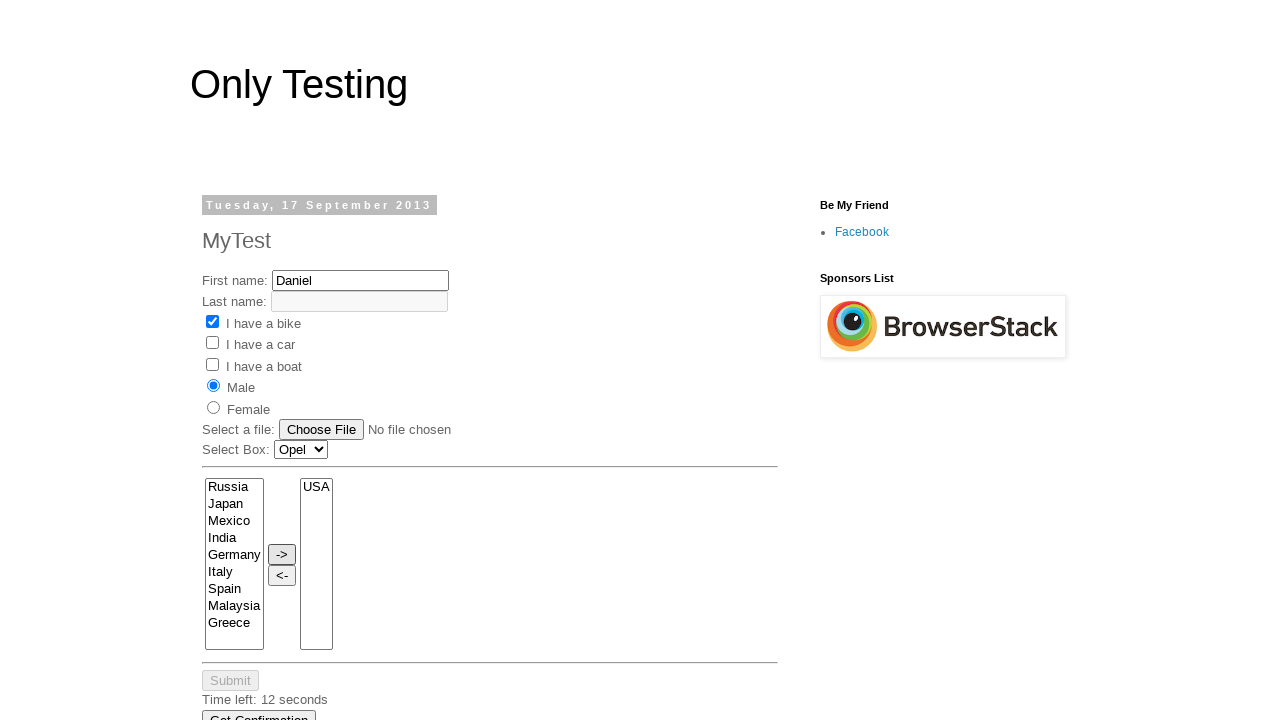

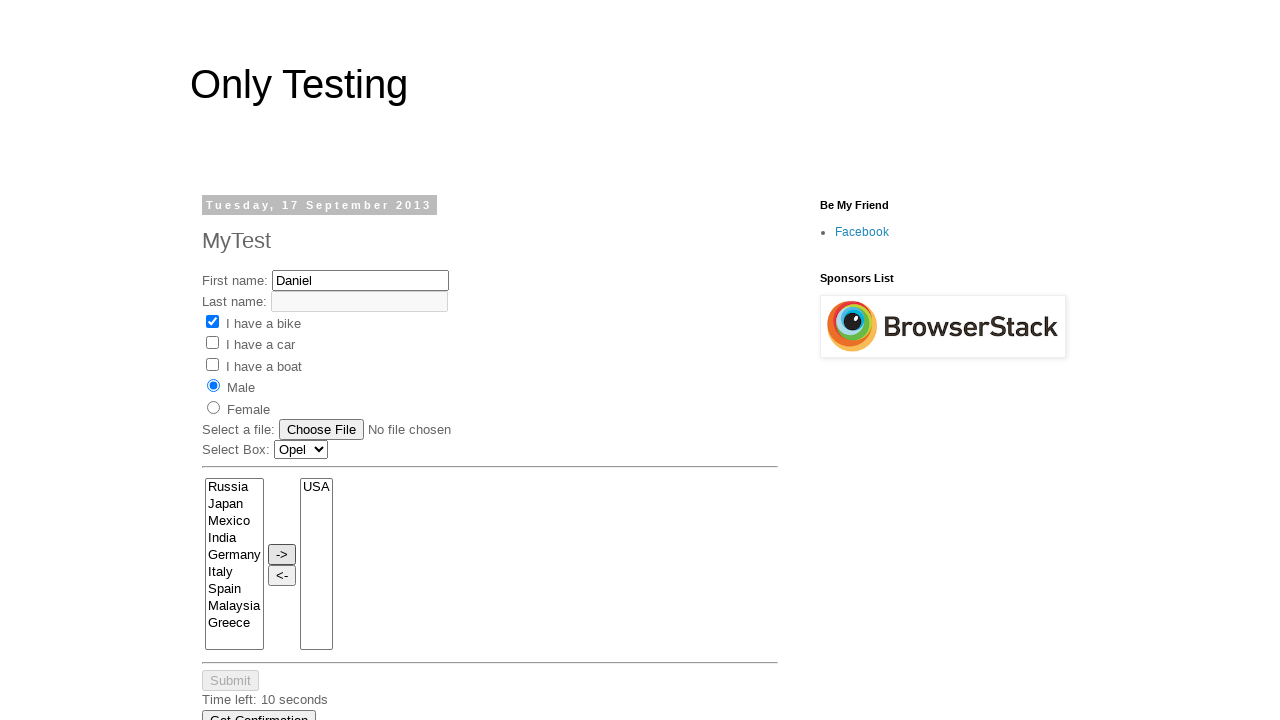